Tests a form by filling in the first name and last name fields on the Formy project demo form

Starting URL: https://formy-project.herokuapp.com/form

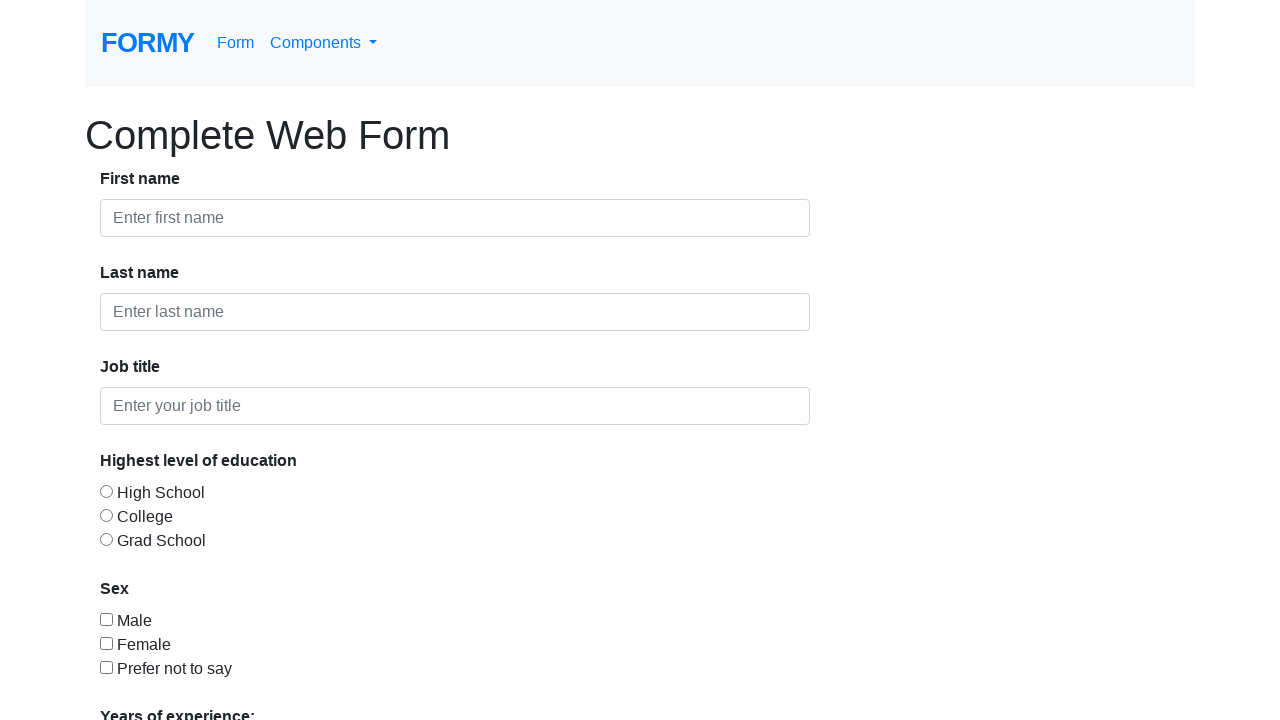

Filled first name field with 'Andy' on #first-name
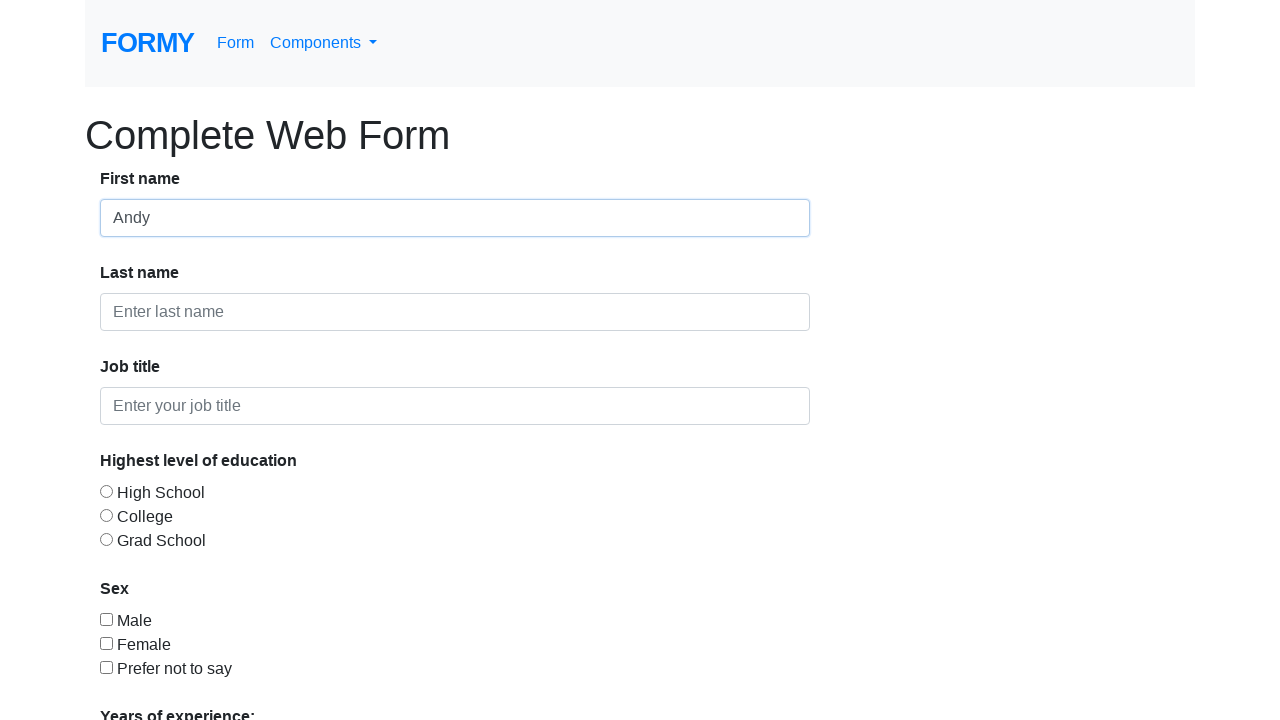

Last name field became visible
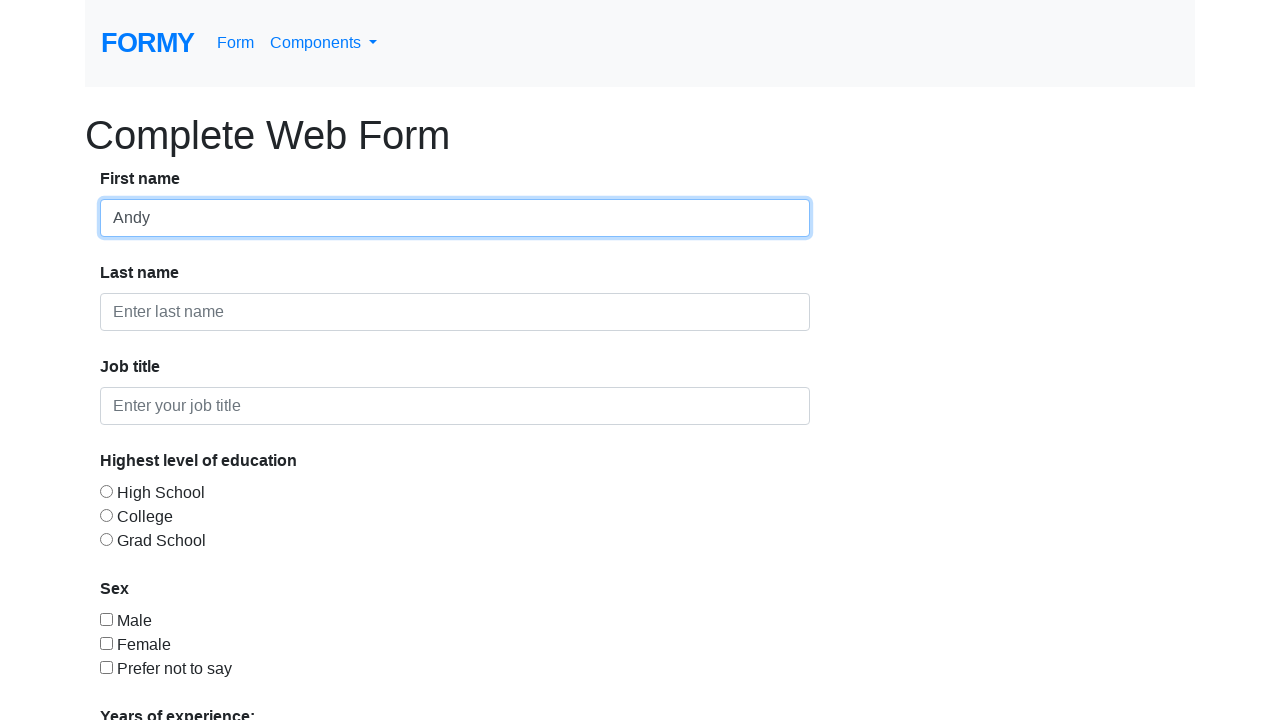

Filled last name field with 'S' on #last-name
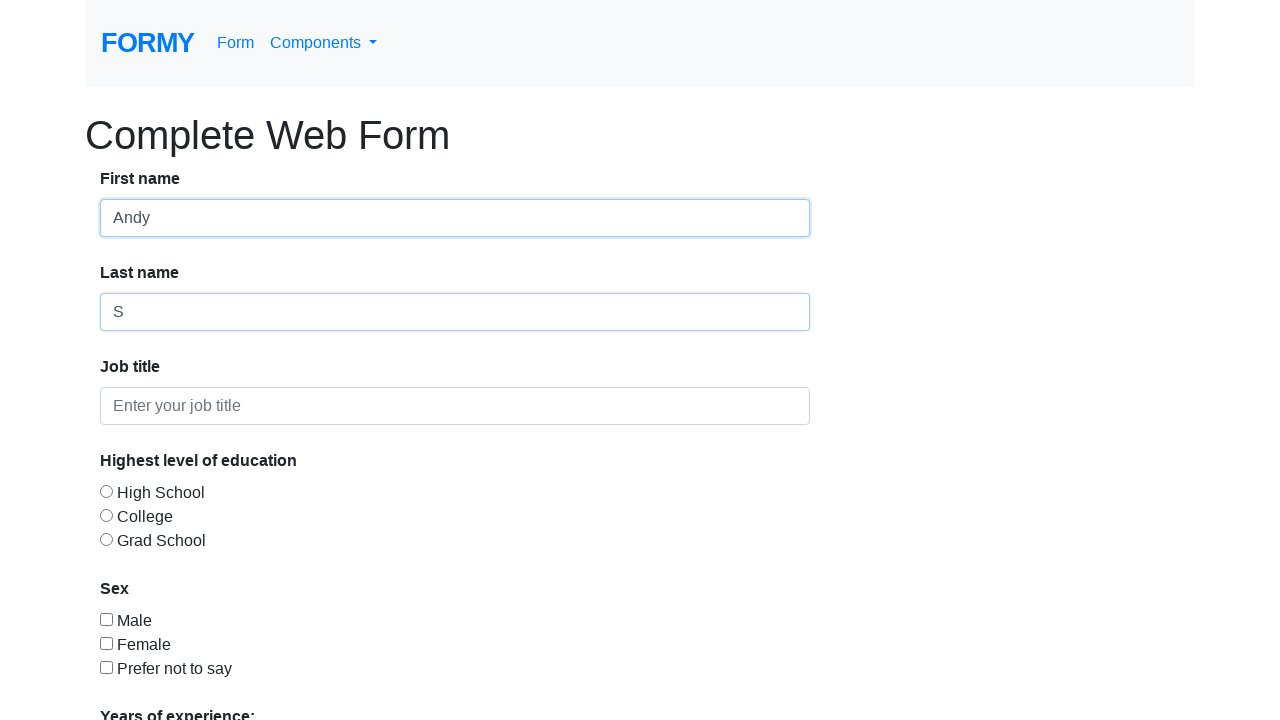

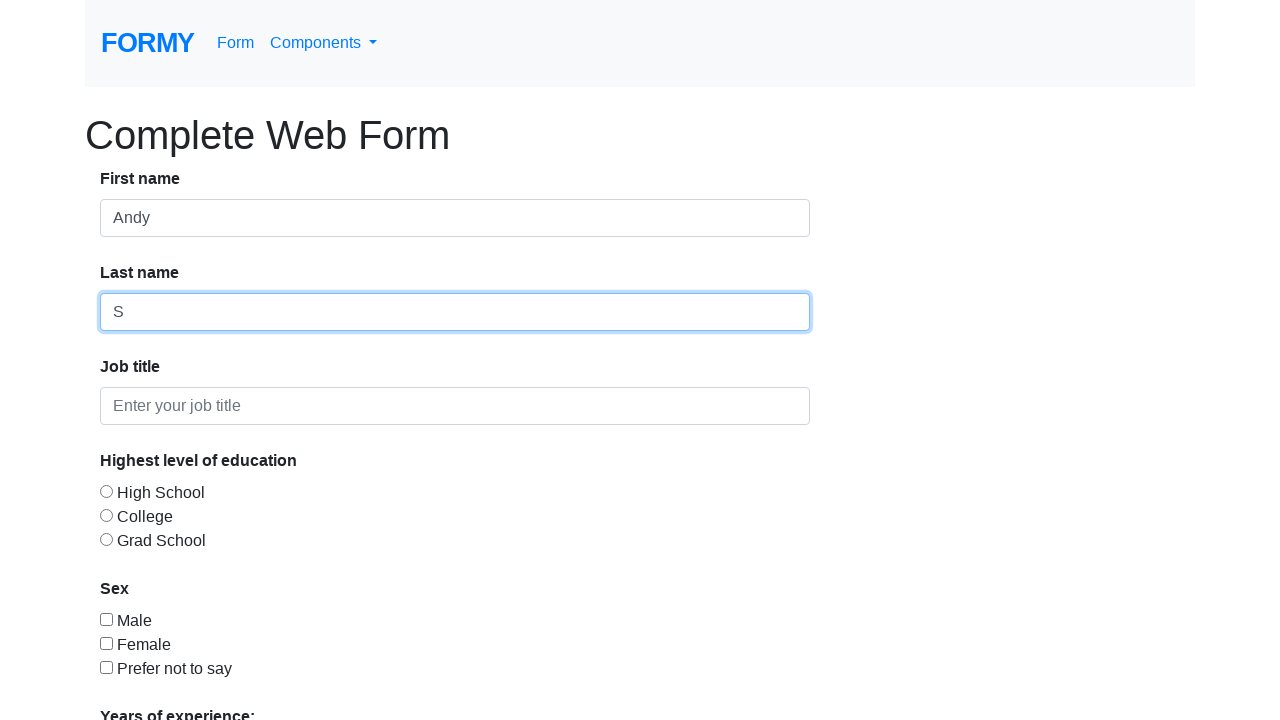